Tests nested iframe handling by navigating to a page with iframes, clicking to access nested iframe view, switching into the outer frame, then the inner frame, and typing text into an input field within the nested iframe structure.

Starting URL: https://demo.automationtesting.in/Frames.html

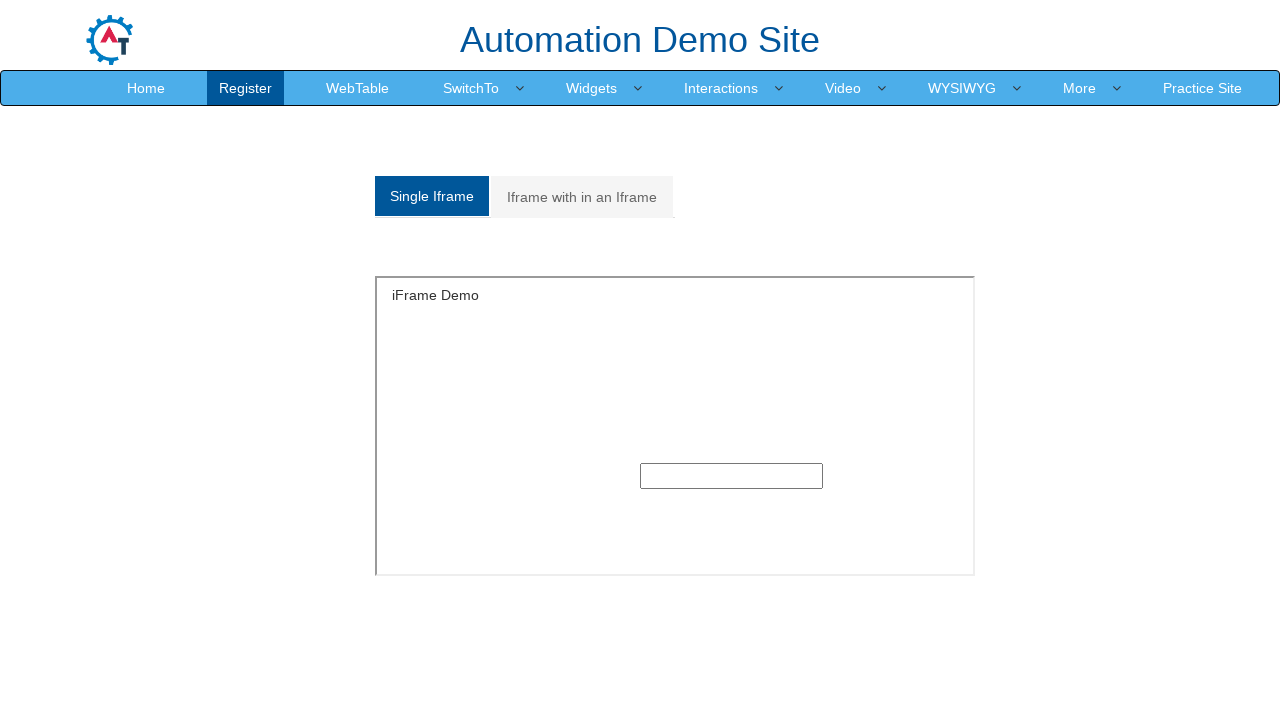

Clicked on 'Iframe with in an Iframe' tab to access nested iframe view at (582, 197) on xpath=//a[normalize-space()='Iframe with in an Iframe']
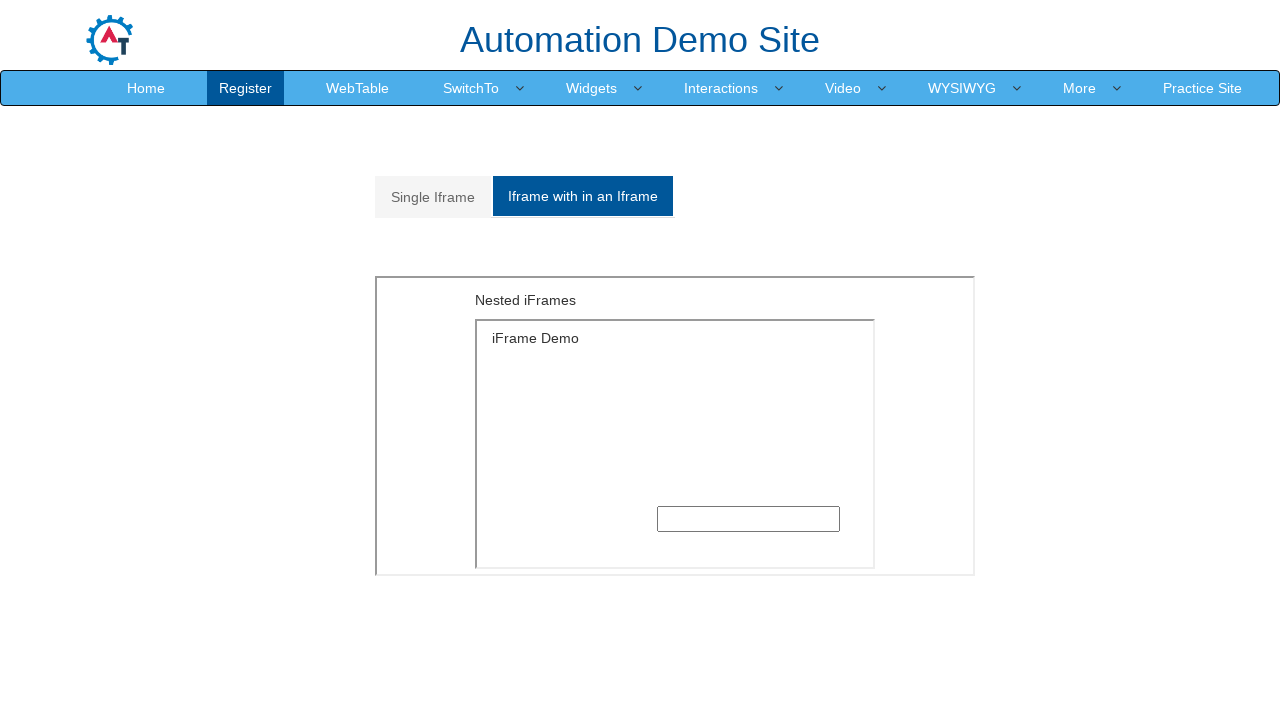

Located outer iframe with src='MultipleFrames.html'
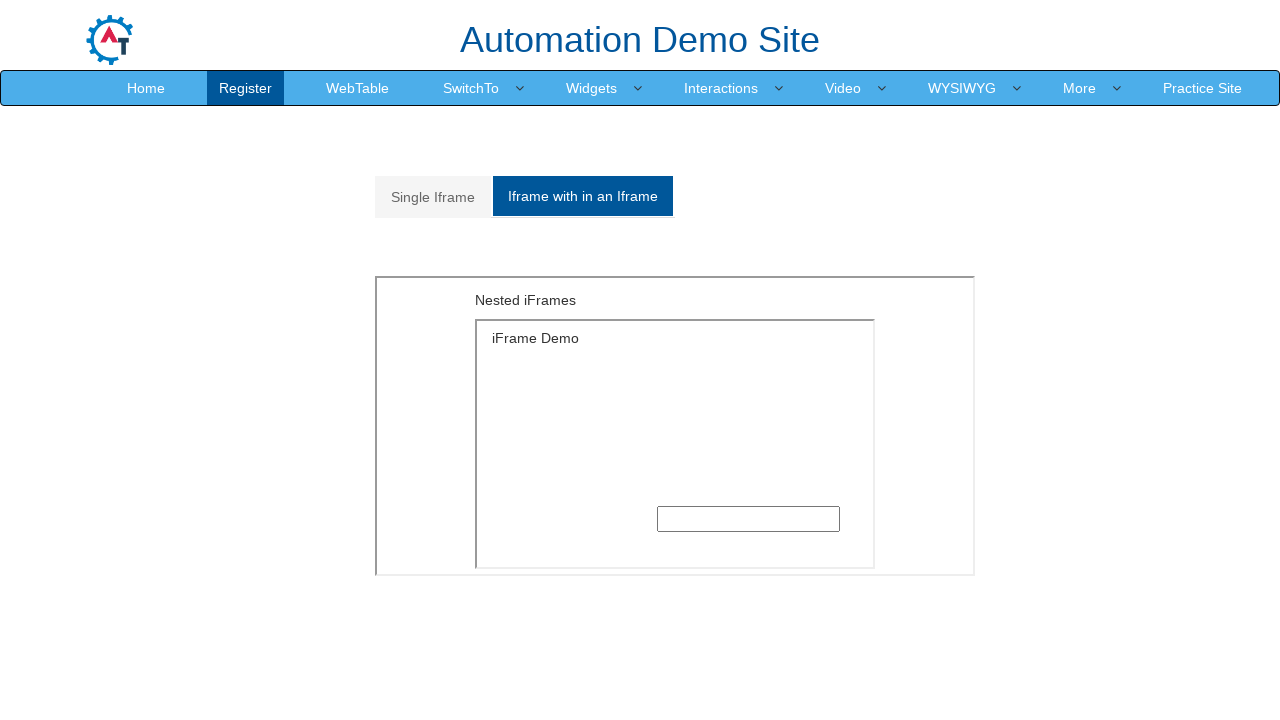

Located inner iframe nested within outer frame
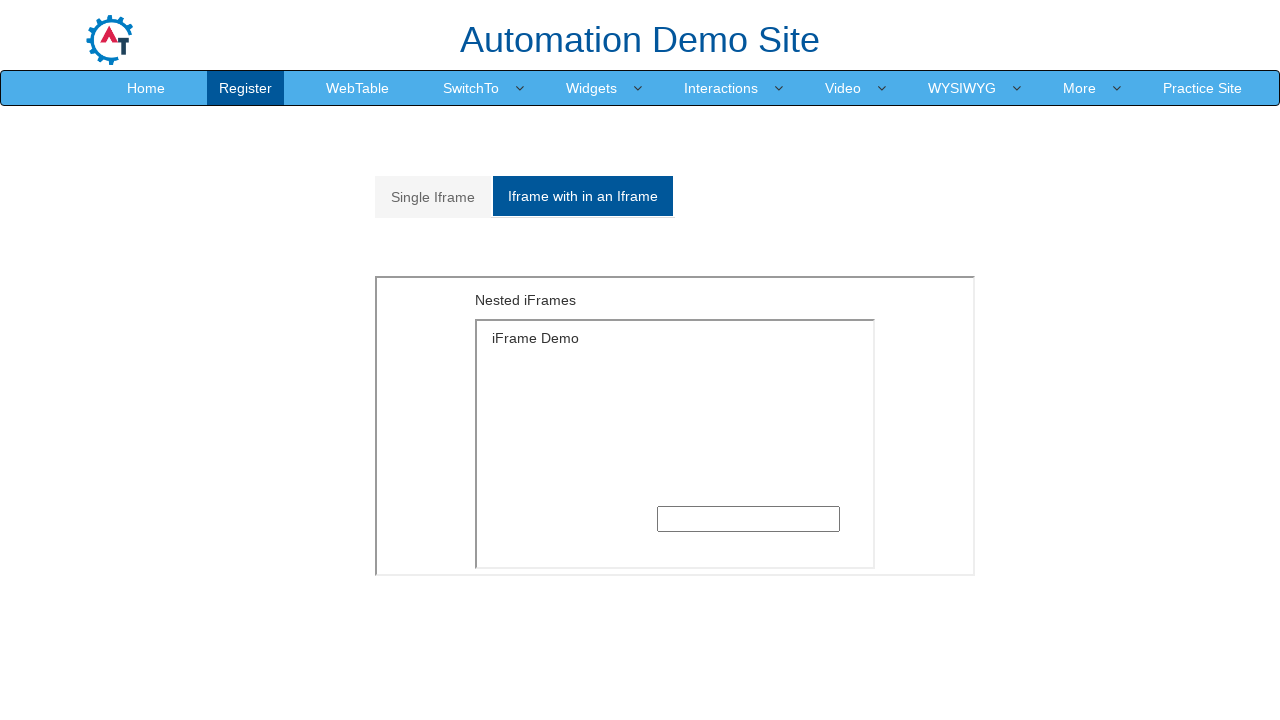

Filled text input field within nested iframe with 'hi' on iframe[src='MultipleFrames.html'] >> internal:control=enter-frame >> iframe >> i
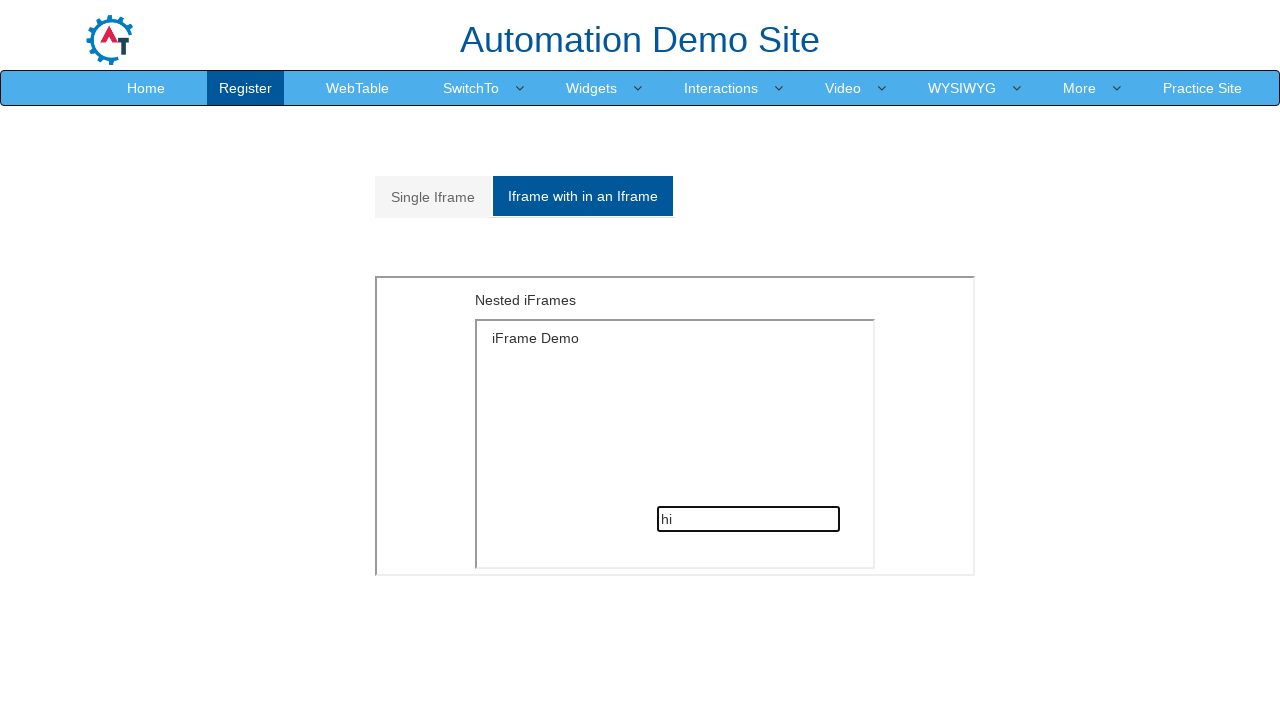

Waited 2 seconds to observe the result
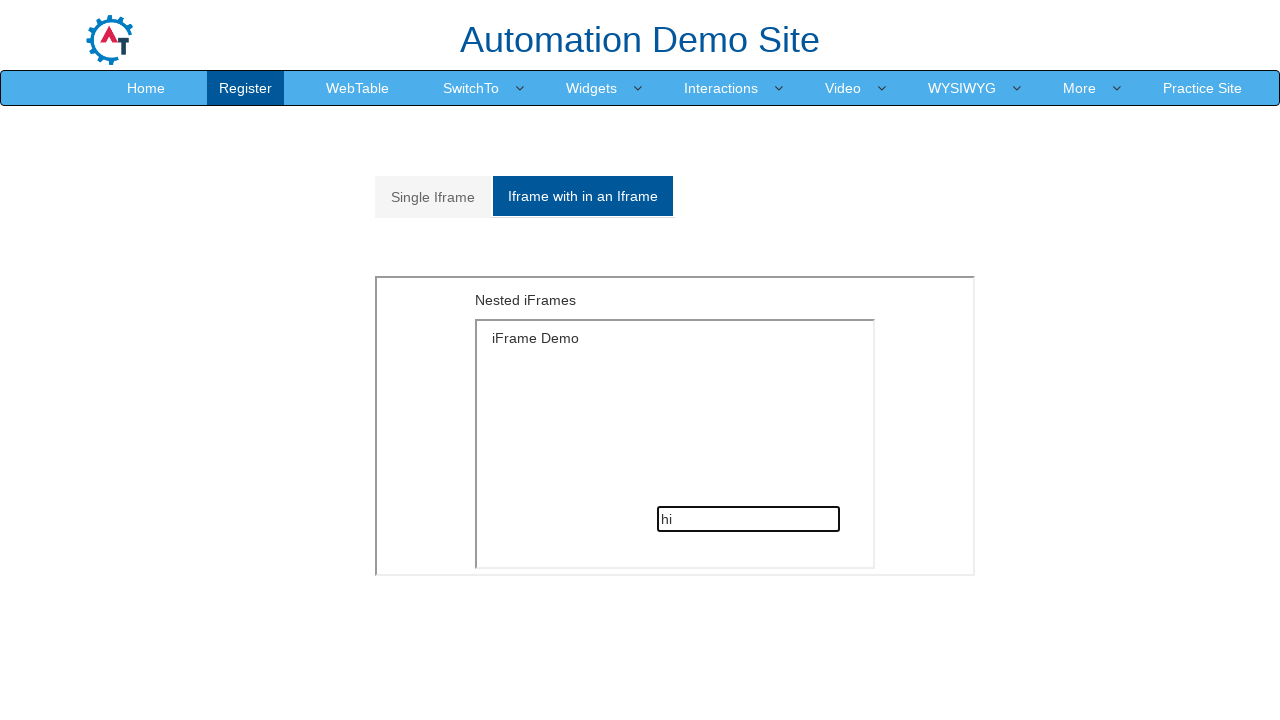

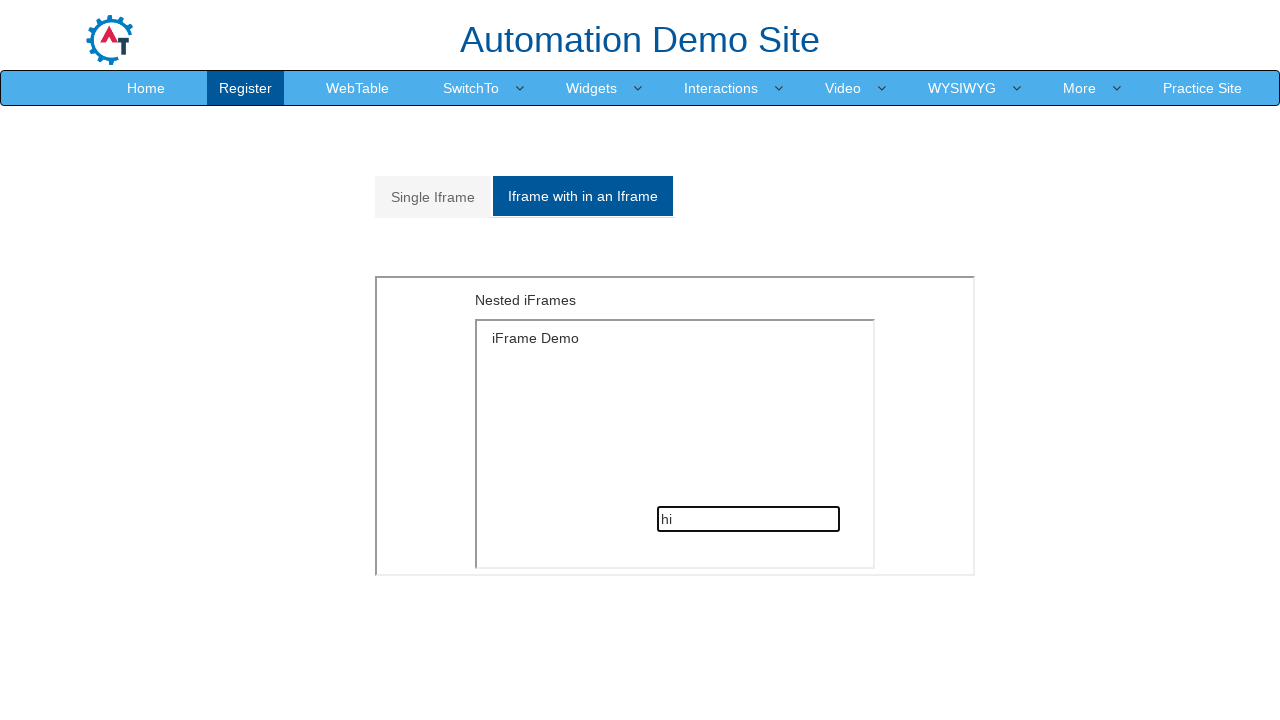